Tests Microsoft website by clicking on an element and evaluating JavaScript

Starting URL: https://microsoft.com

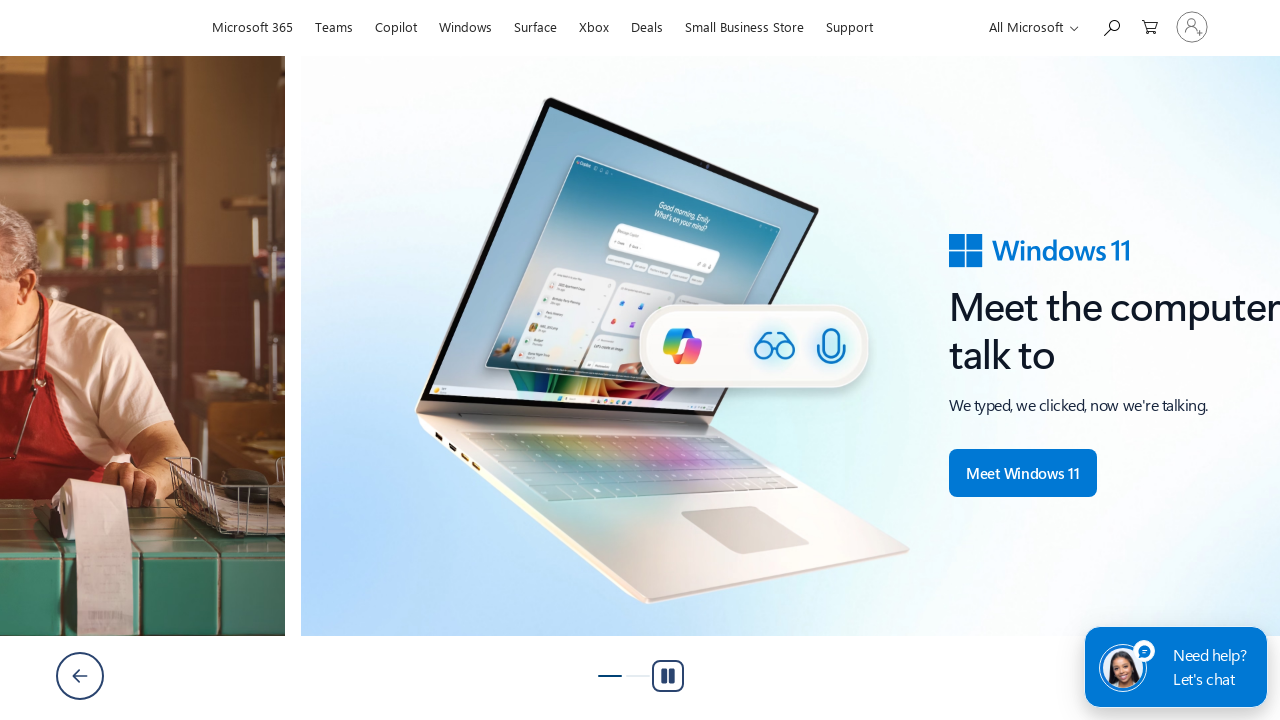

Clicked Microsoft link element at (132, 28) on a[aria-label='Microsoft']
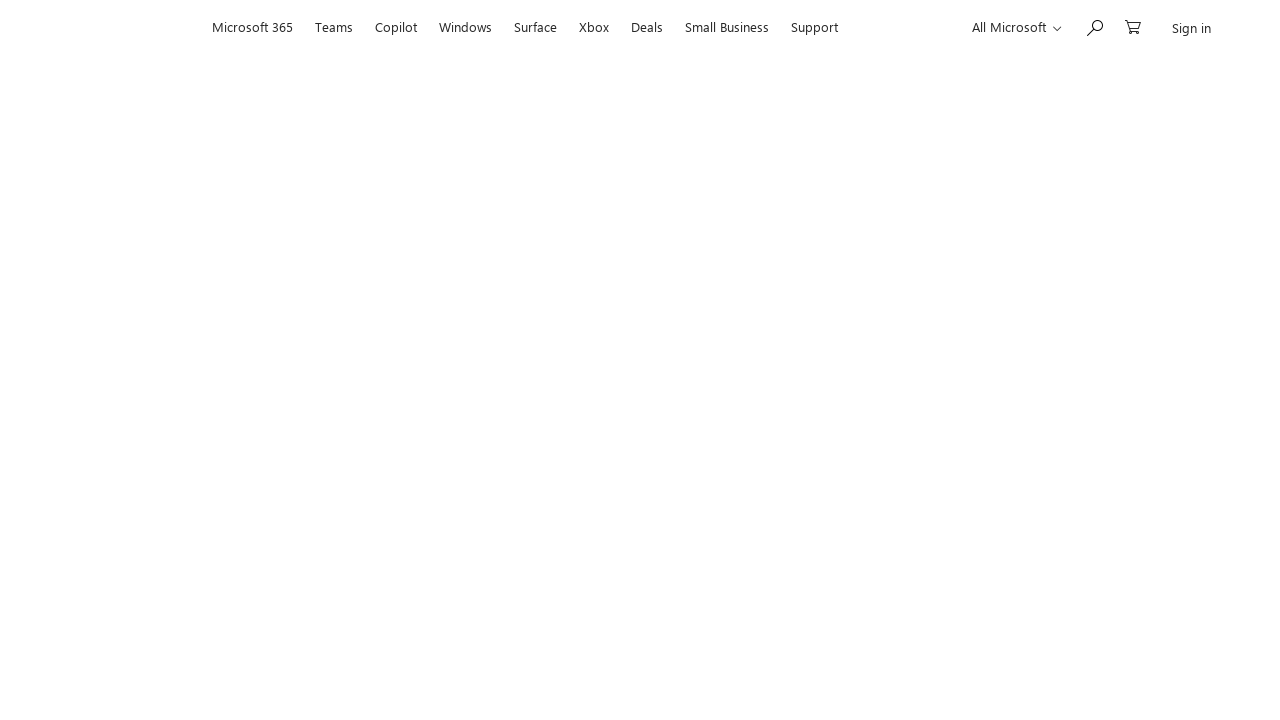

Evaluated JavaScript expression: 1 + 1
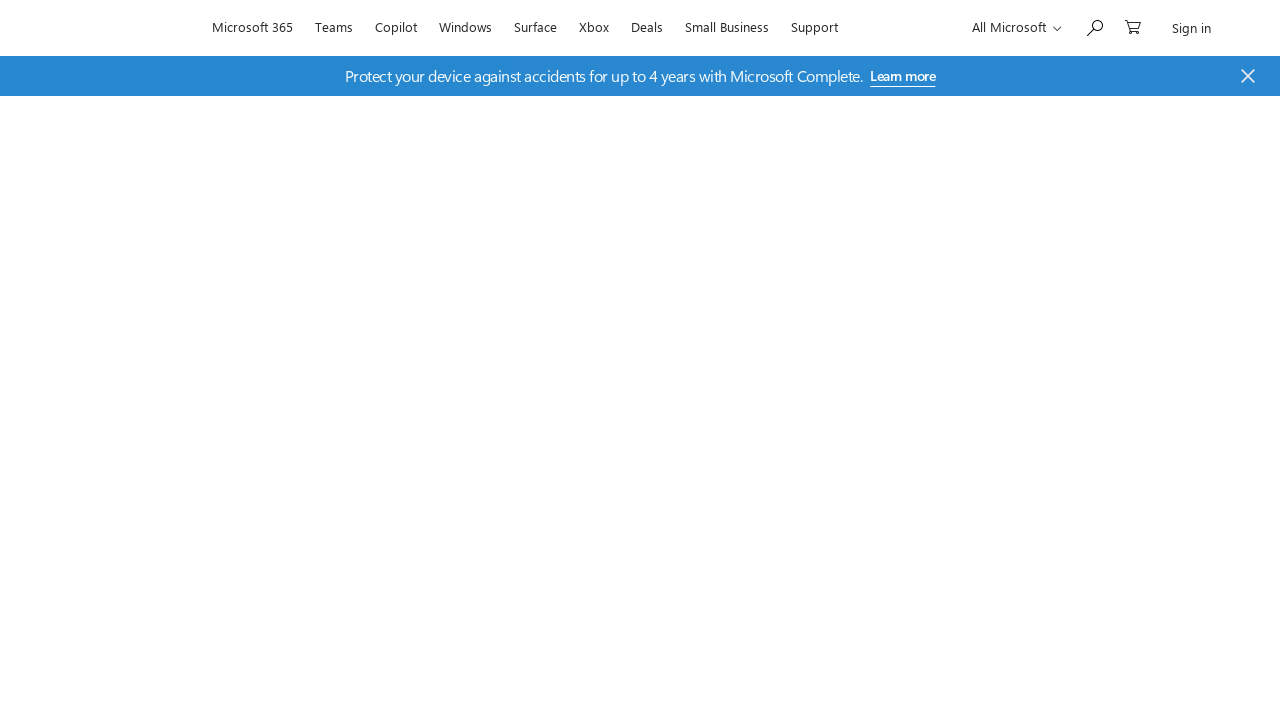

Assertion passed: JavaScript result equals 2
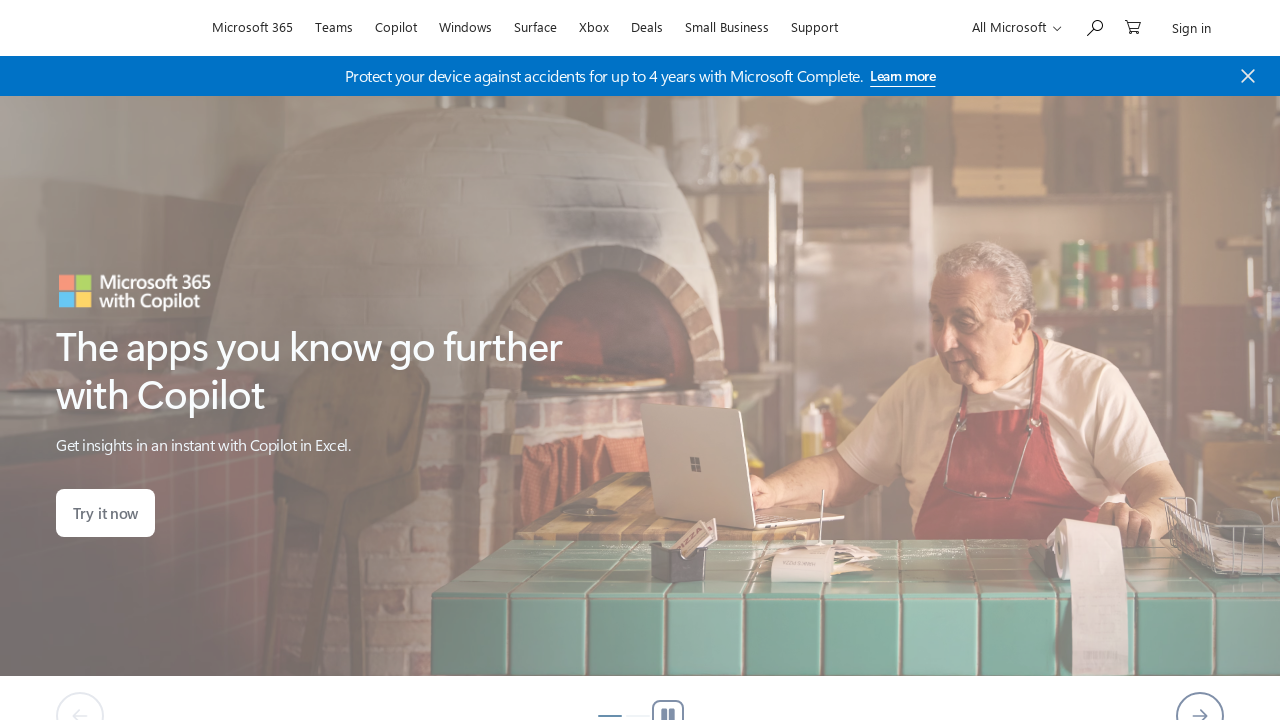

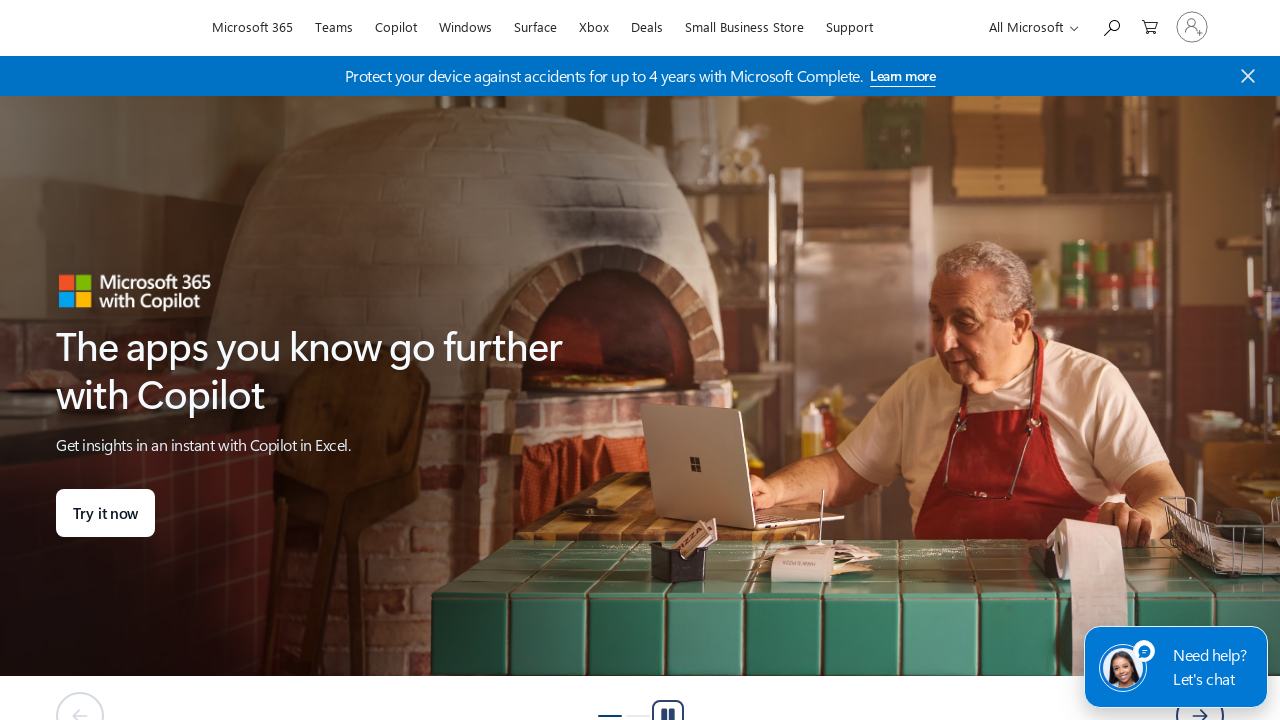